Tests closing a modal dialog by clicking on the background via JavaScript.

Starting URL: https://testpages.eviltester.com/styled/alerts/fake-alert-test.html

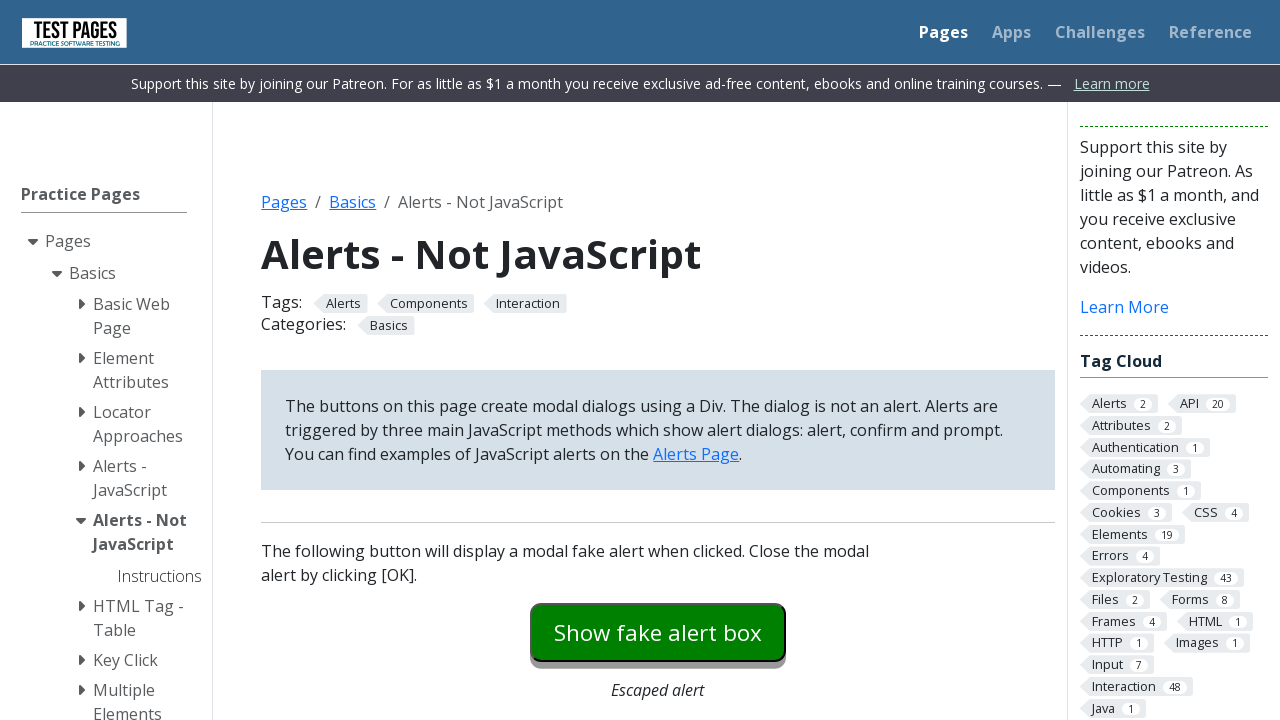

Clicked modal dialog trigger button at (658, 360) on #modaldialog
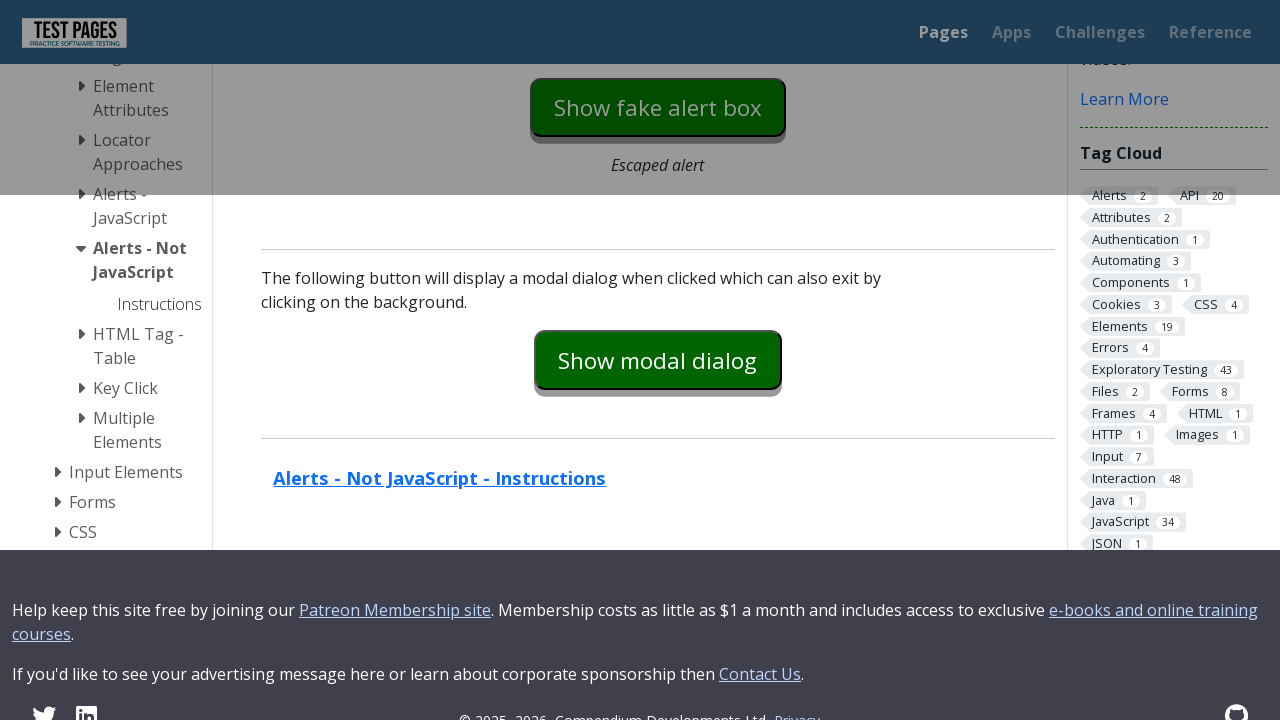

Dialog text became visible
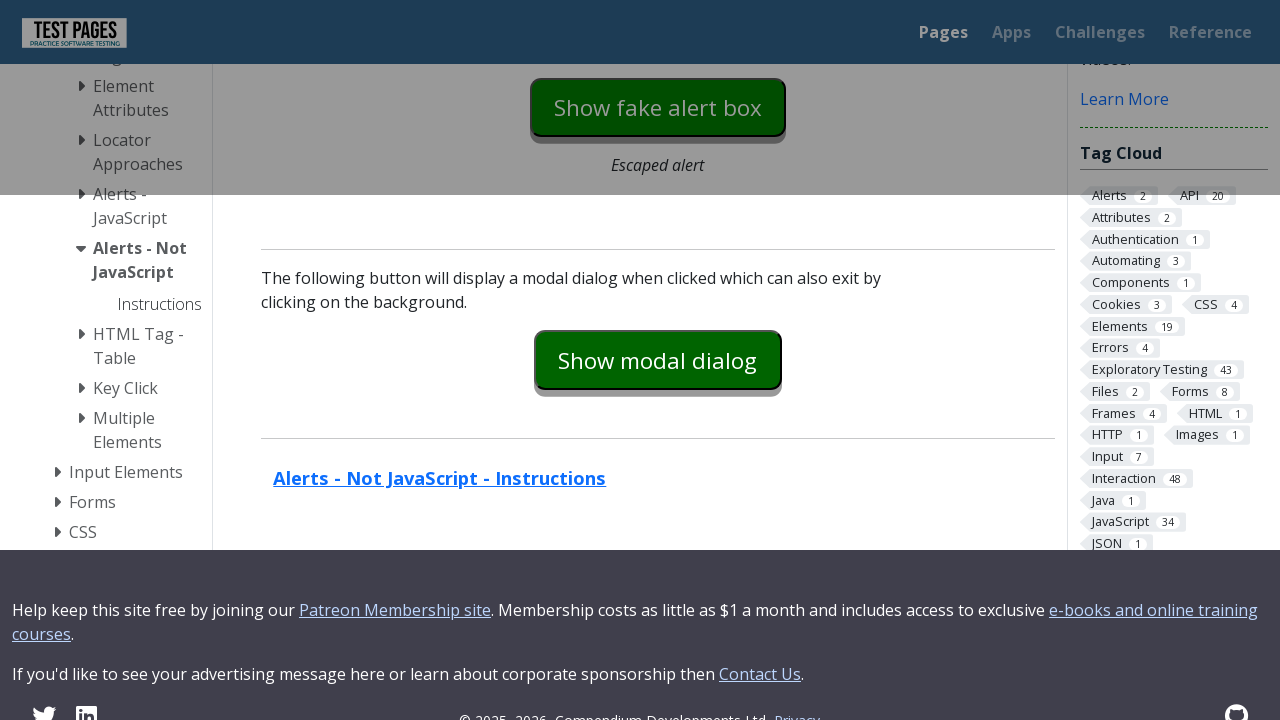

Clicked on modal background via JavaScript to close dialog
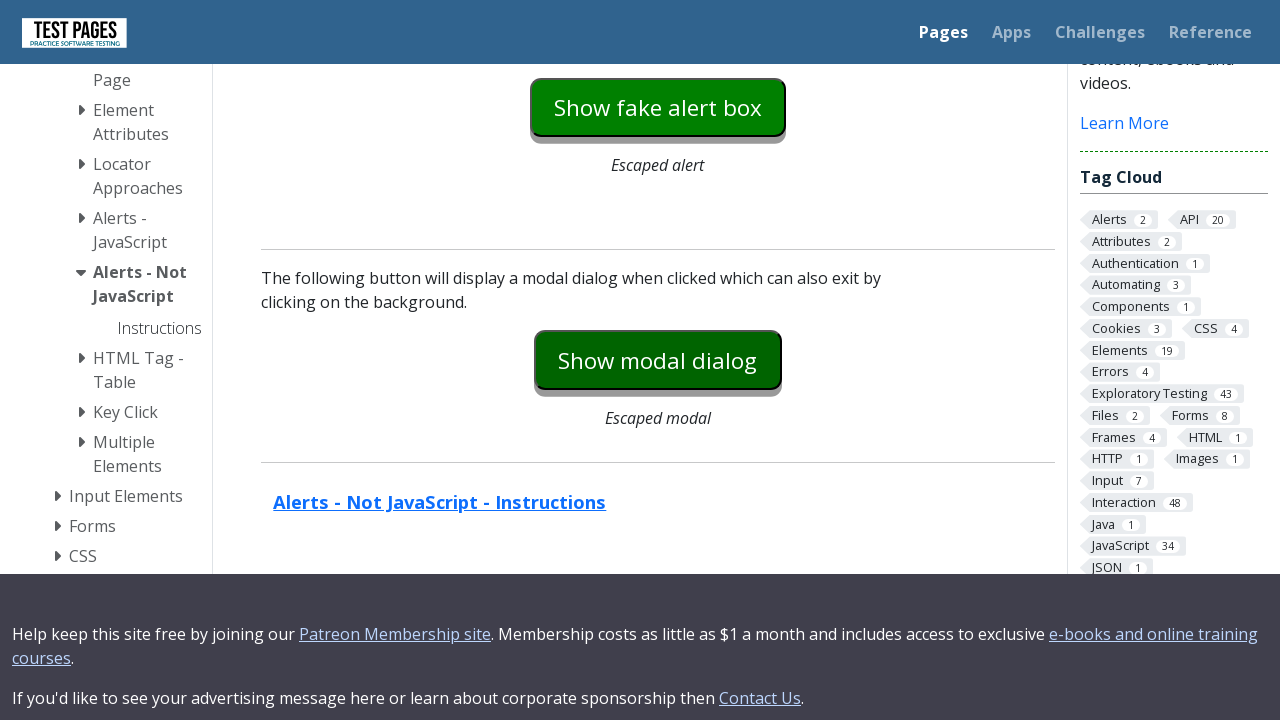

Dialog text became hidden after background click
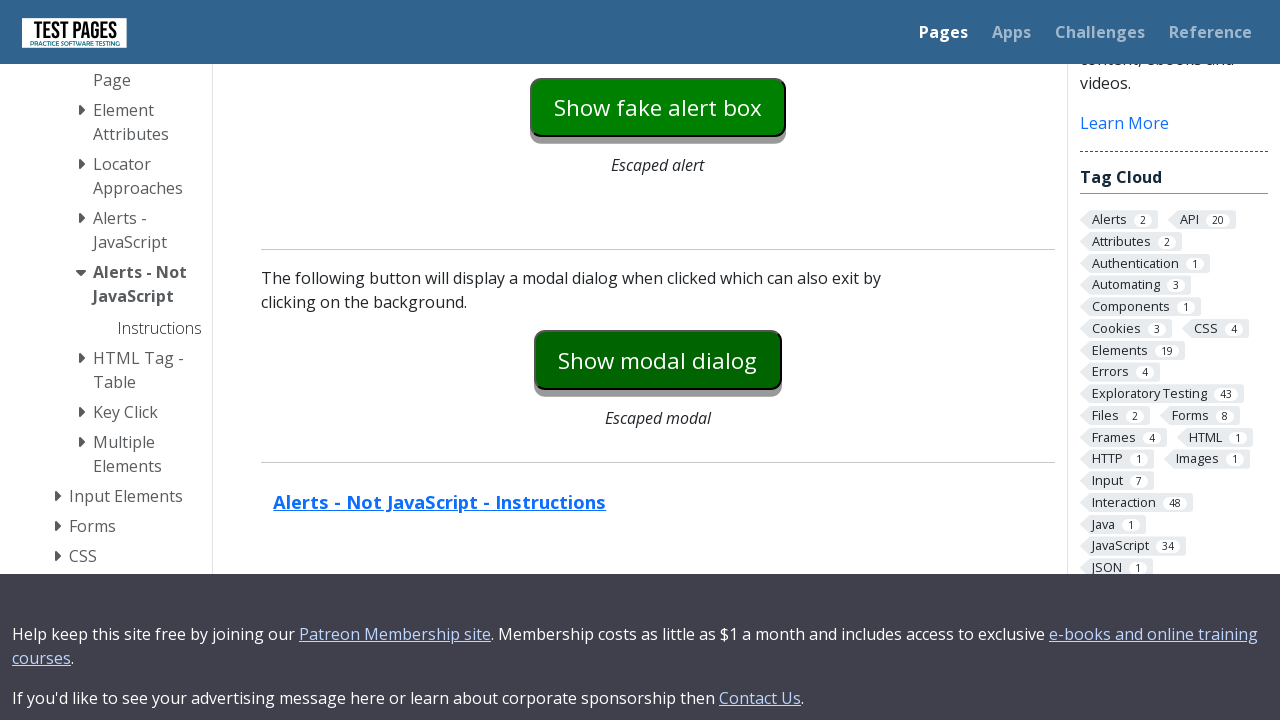

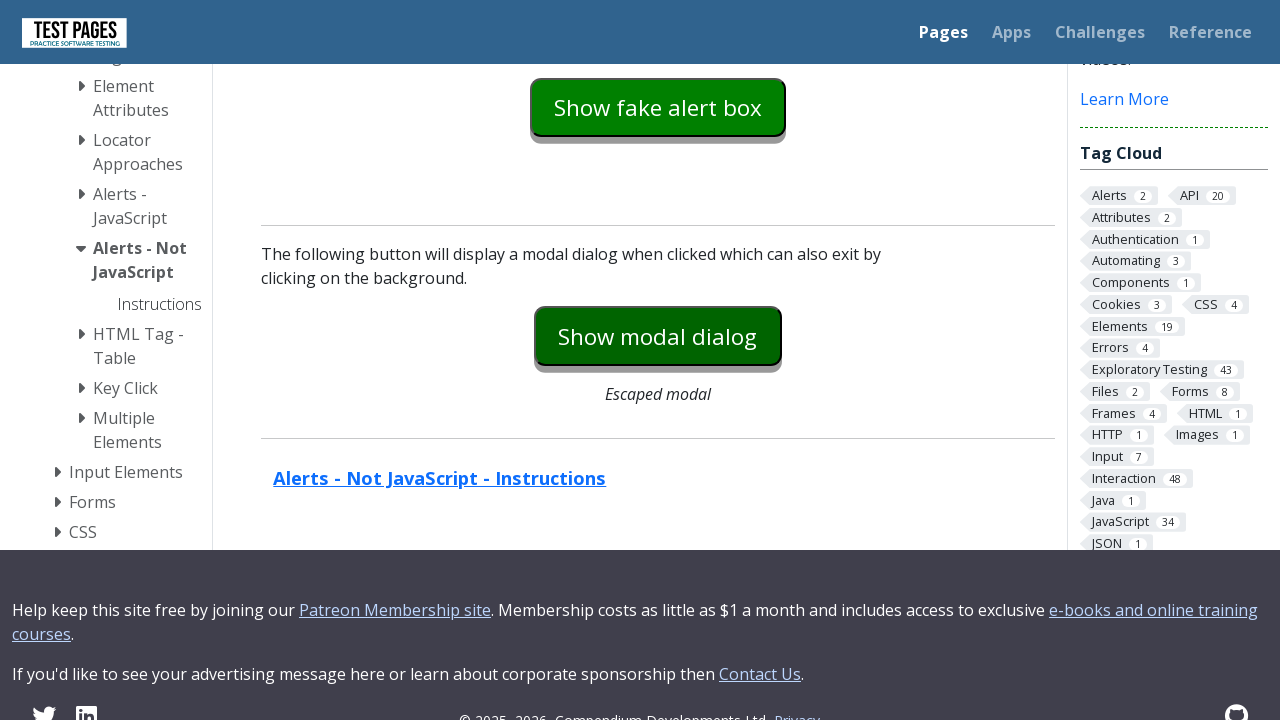